Tests floating menu by scrolling the page and verifying the menu remains visible

Starting URL: http://the-internet.herokuapp.com/floating_menu

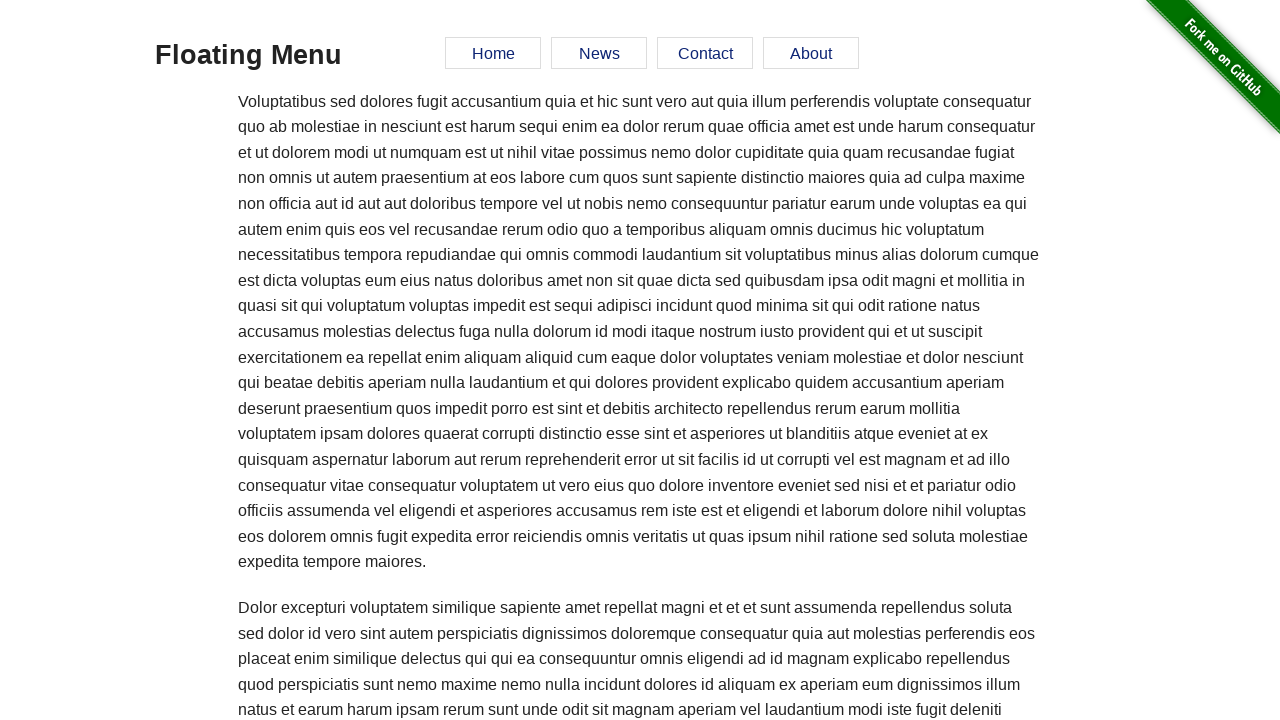

Verified floating menu is visible initially
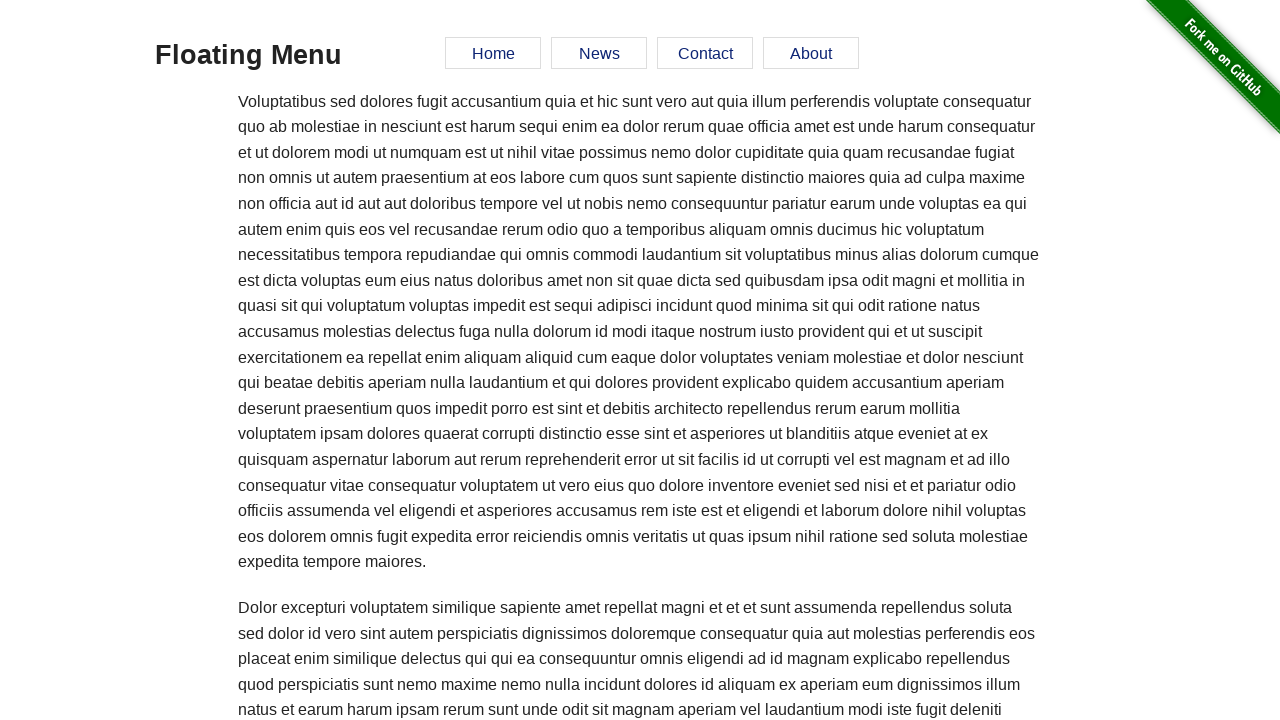

Scrolled down the page by 2000 pixels
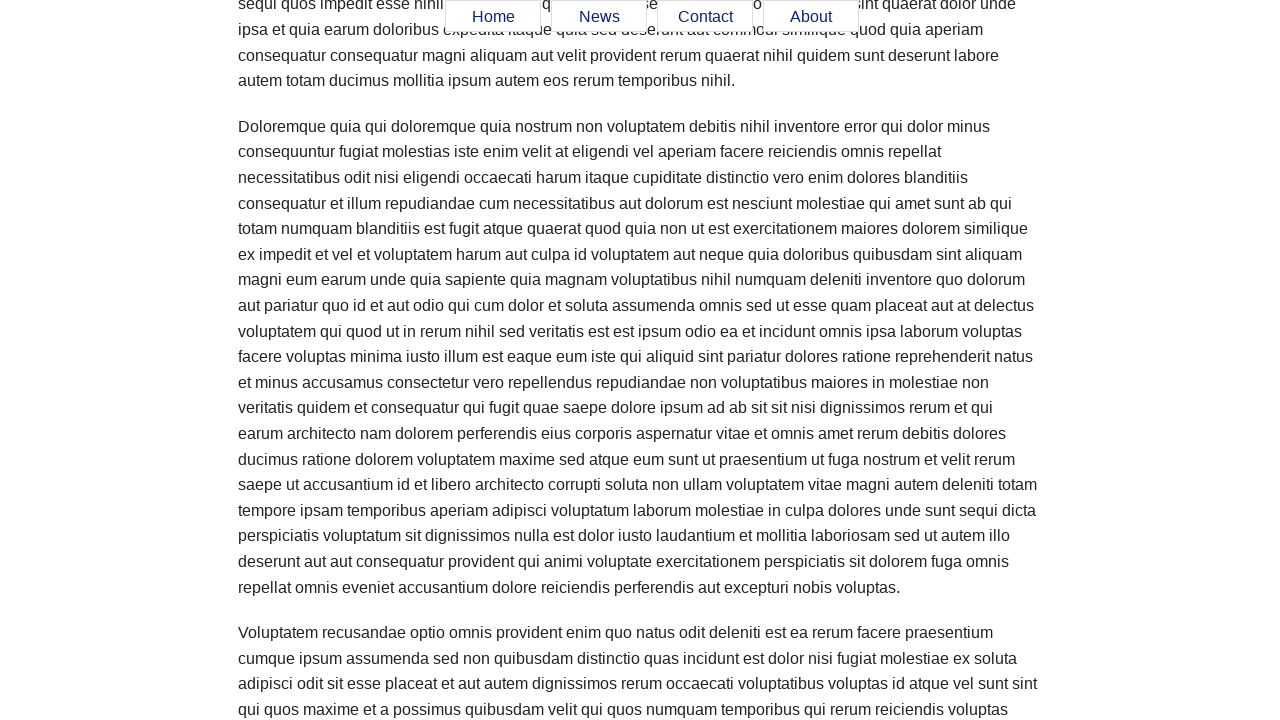

Verified floating menu remains visible after scrolling down
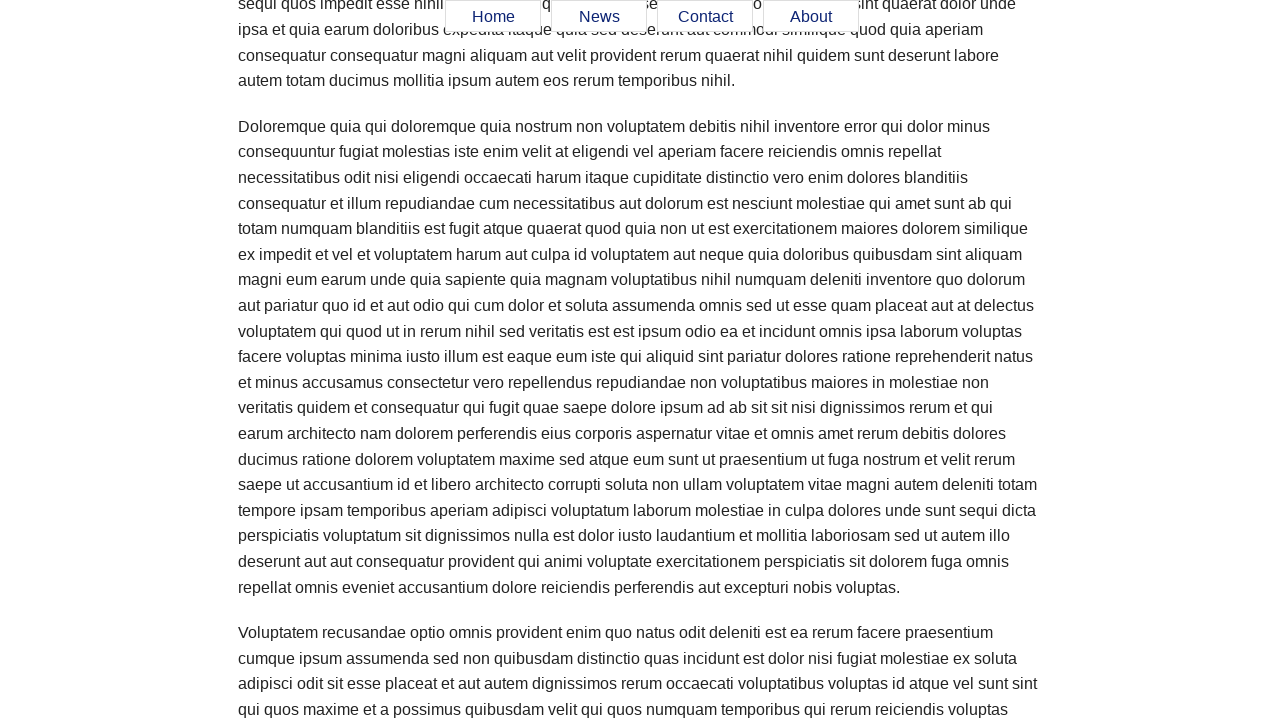

Scrolled up the page by 1000 pixels
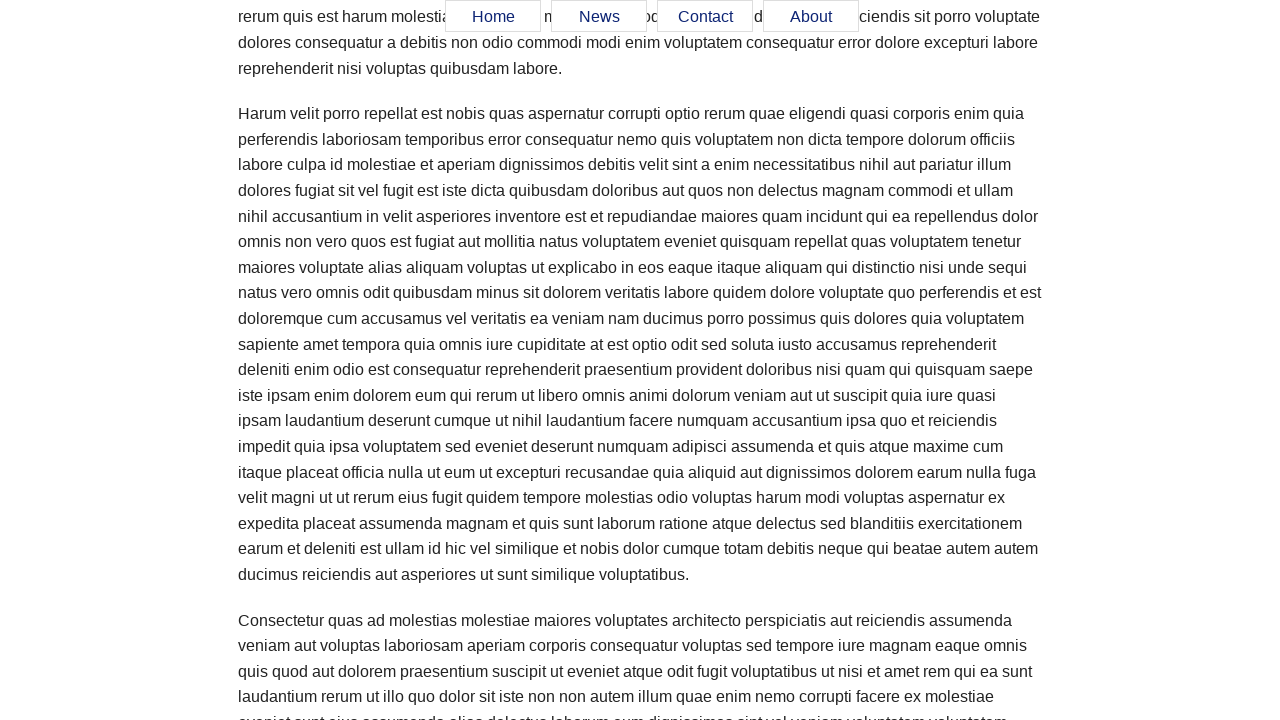

Scrolled up the page again by 1000 pixels
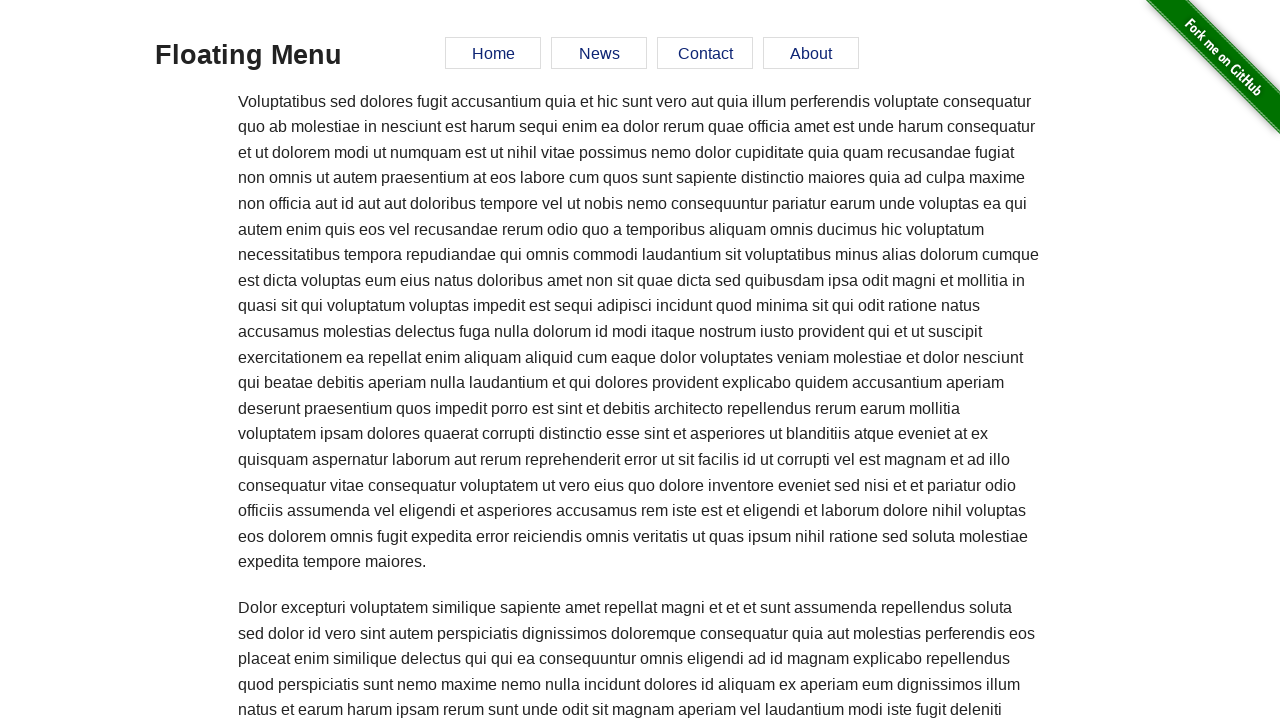

Verified floating menu remains visible after scrolling up
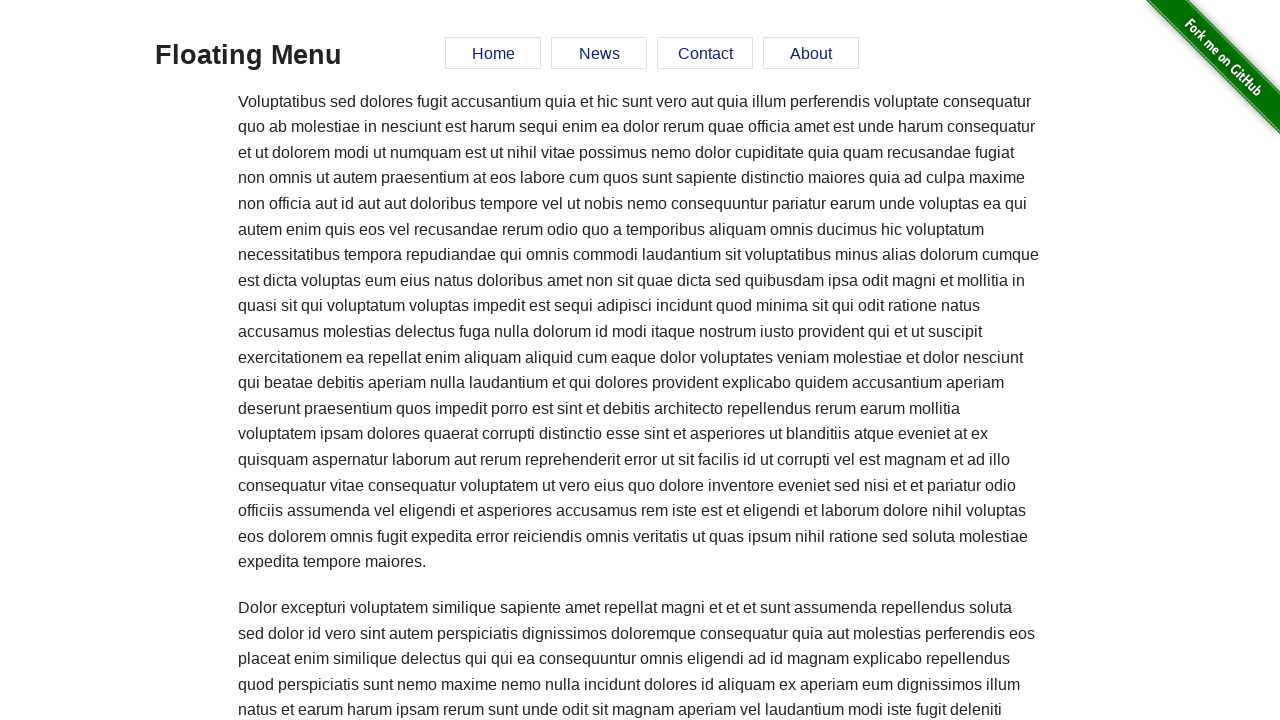

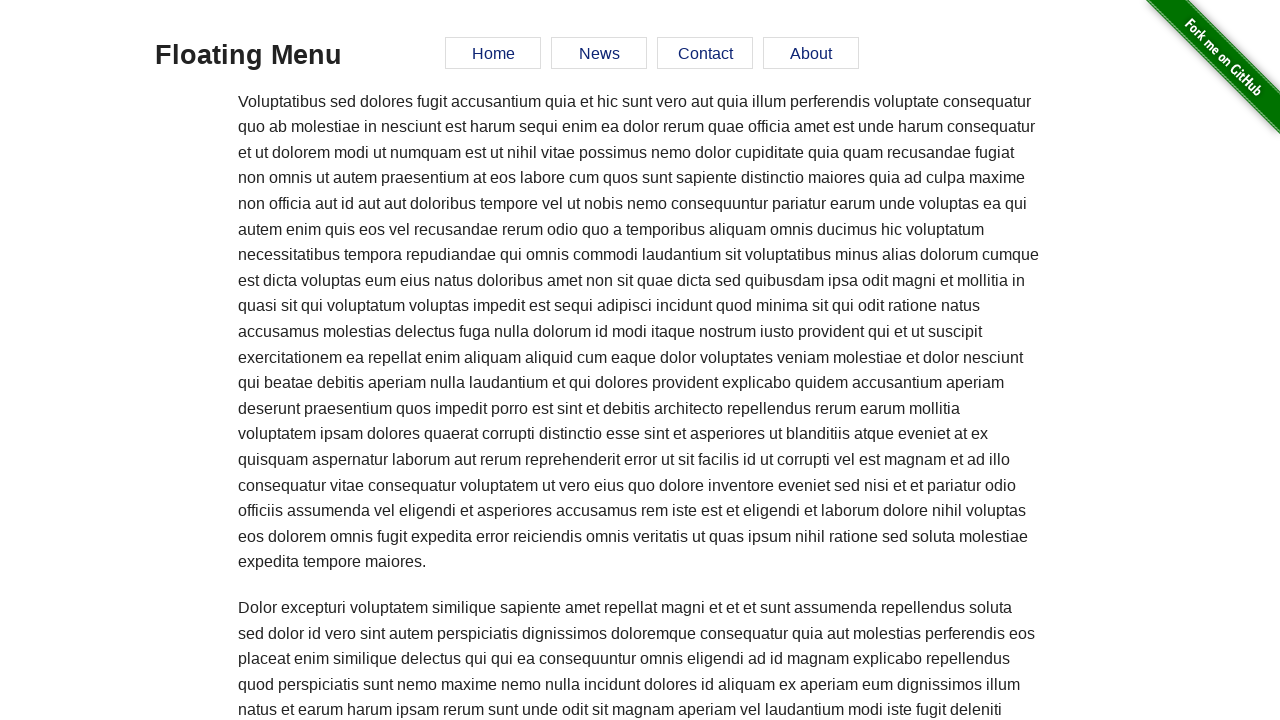